Tests customer logout functionality on a demo banking site by selecting a demo customer from dropdown, logging in, then logging out and verifying the dropdown resets to empty state.

Starting URL: https://www.globalsqa.com/angularJs-protractor/BankingProject/#/login

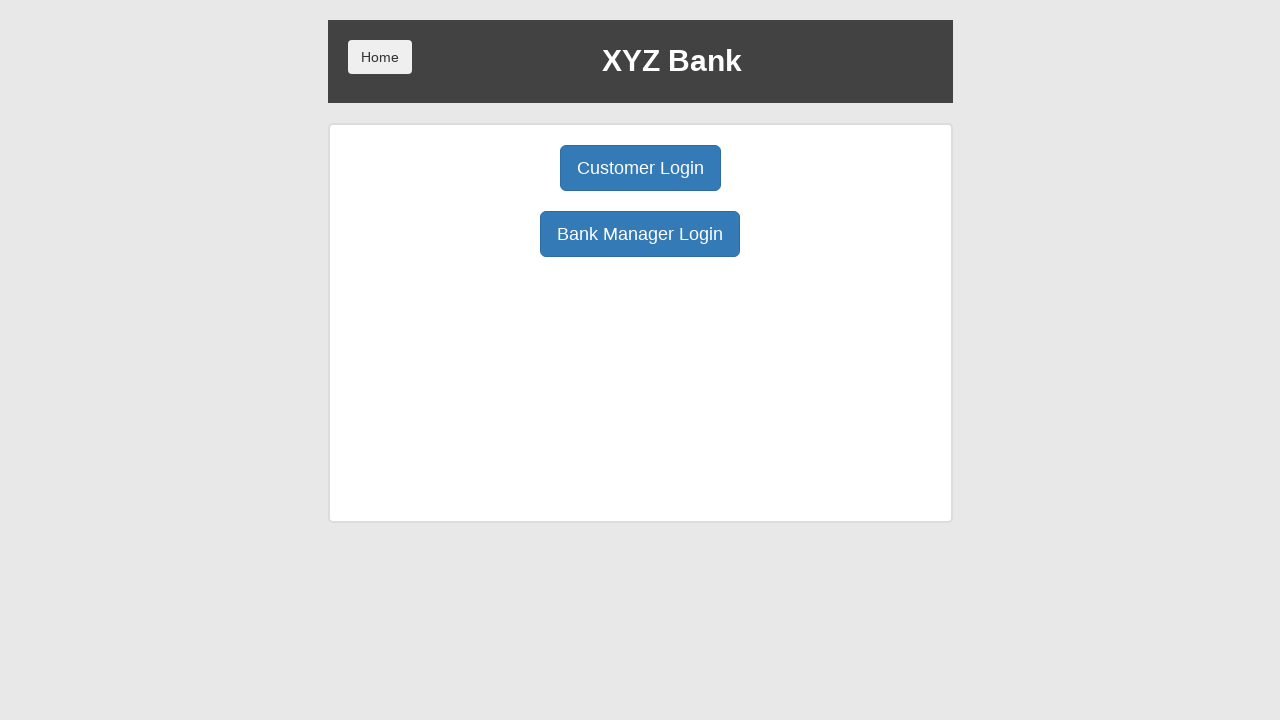

Clicked Customer Login button at (640, 168) on internal:role=button[name="Customer Login"i]
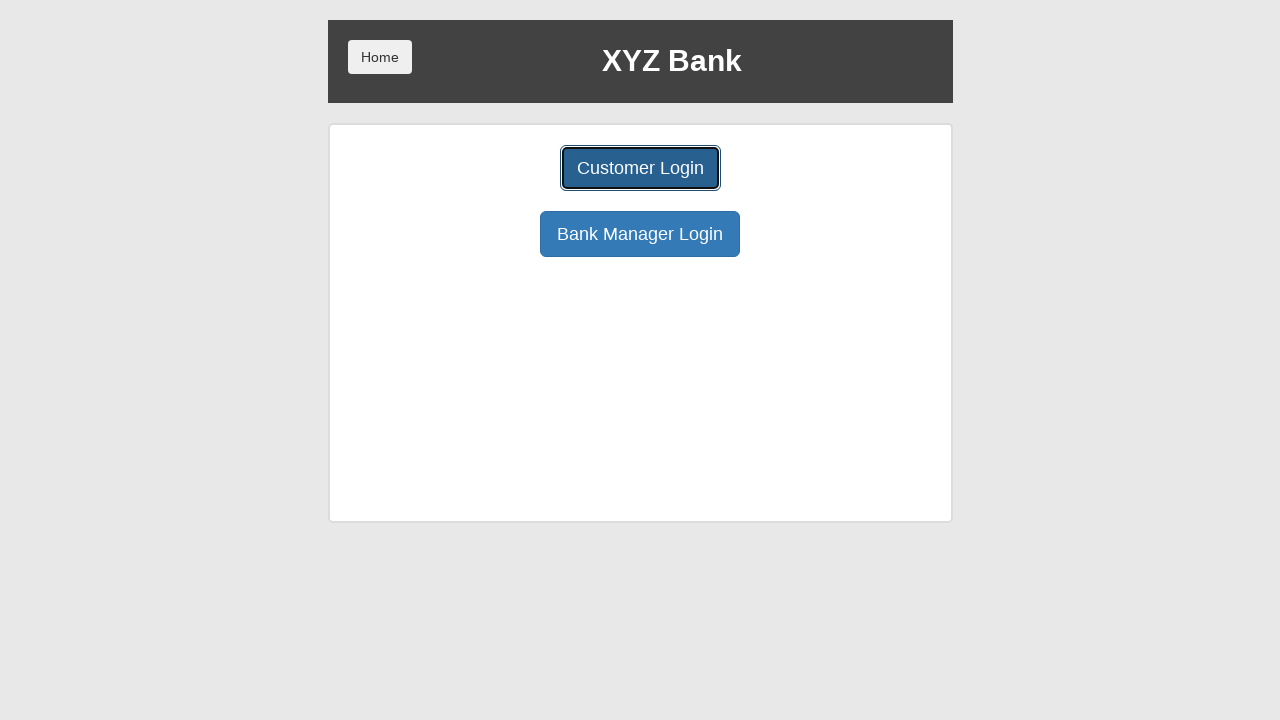

Customer dropdown became visible
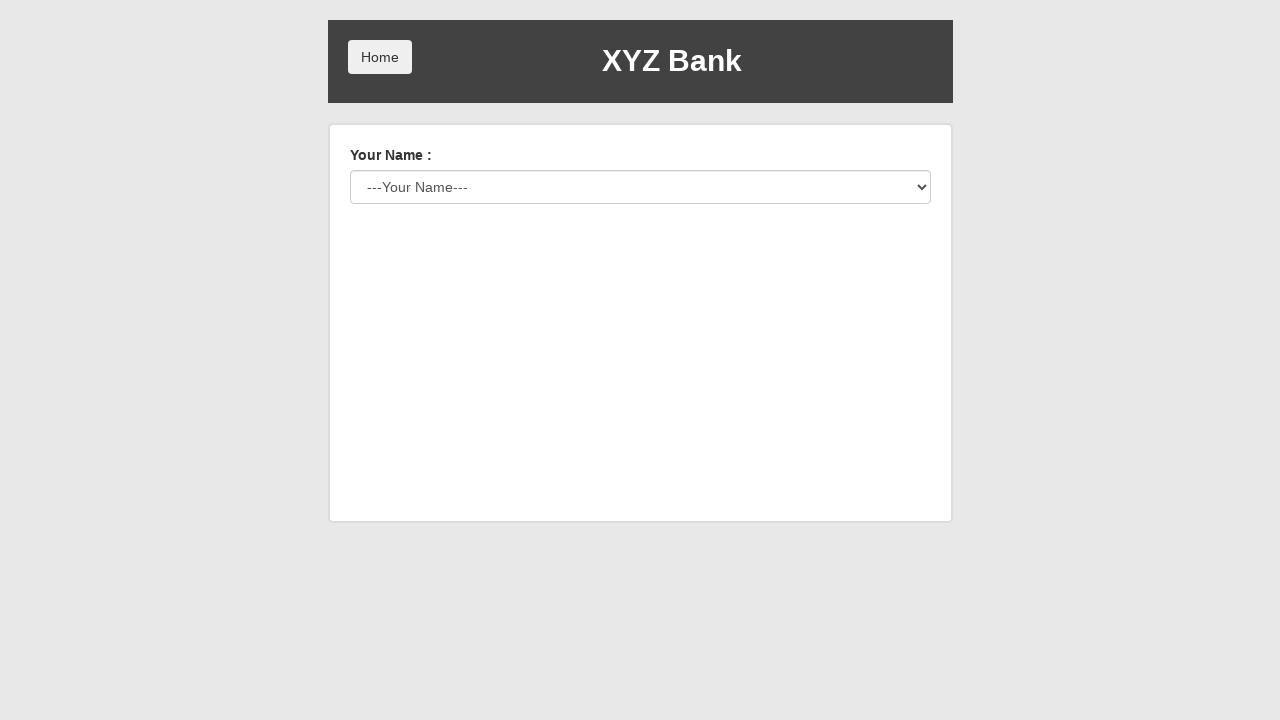

Selected 'Neville Longbottom' from customer dropdown on .form-control
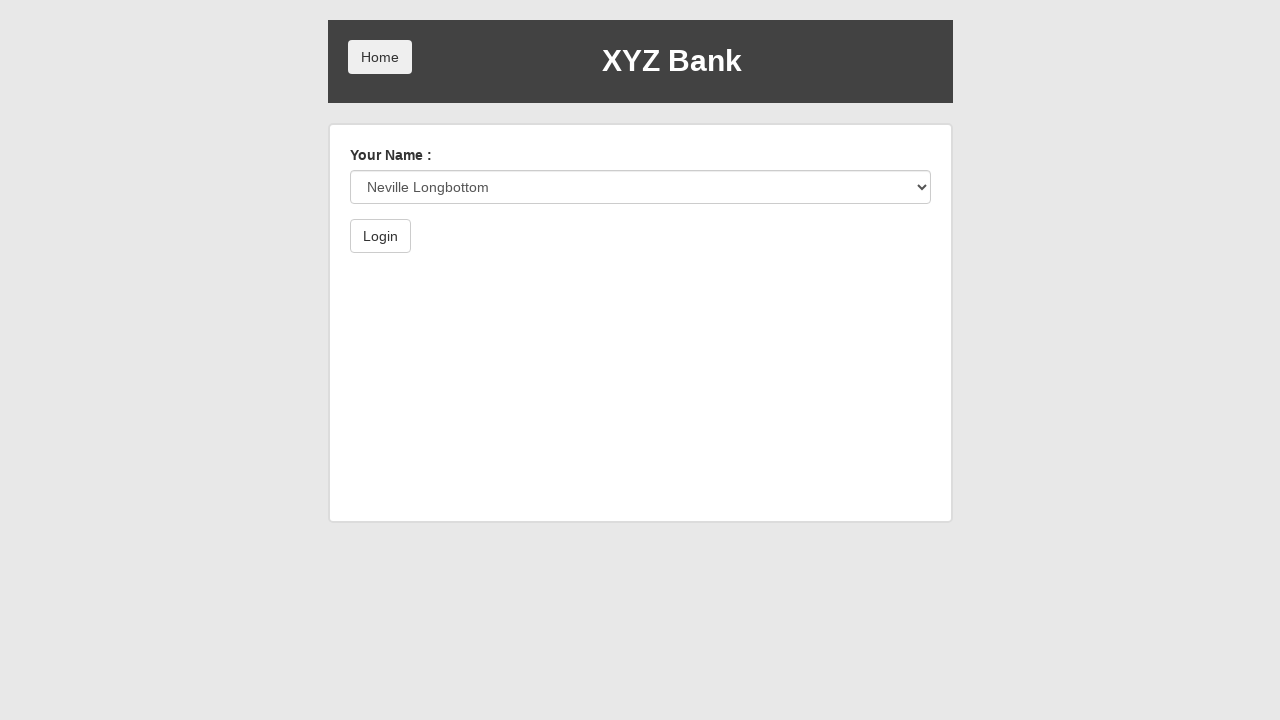

Clicked Login button to authenticate at (380, 236) on internal:role=button[name="Login"i]
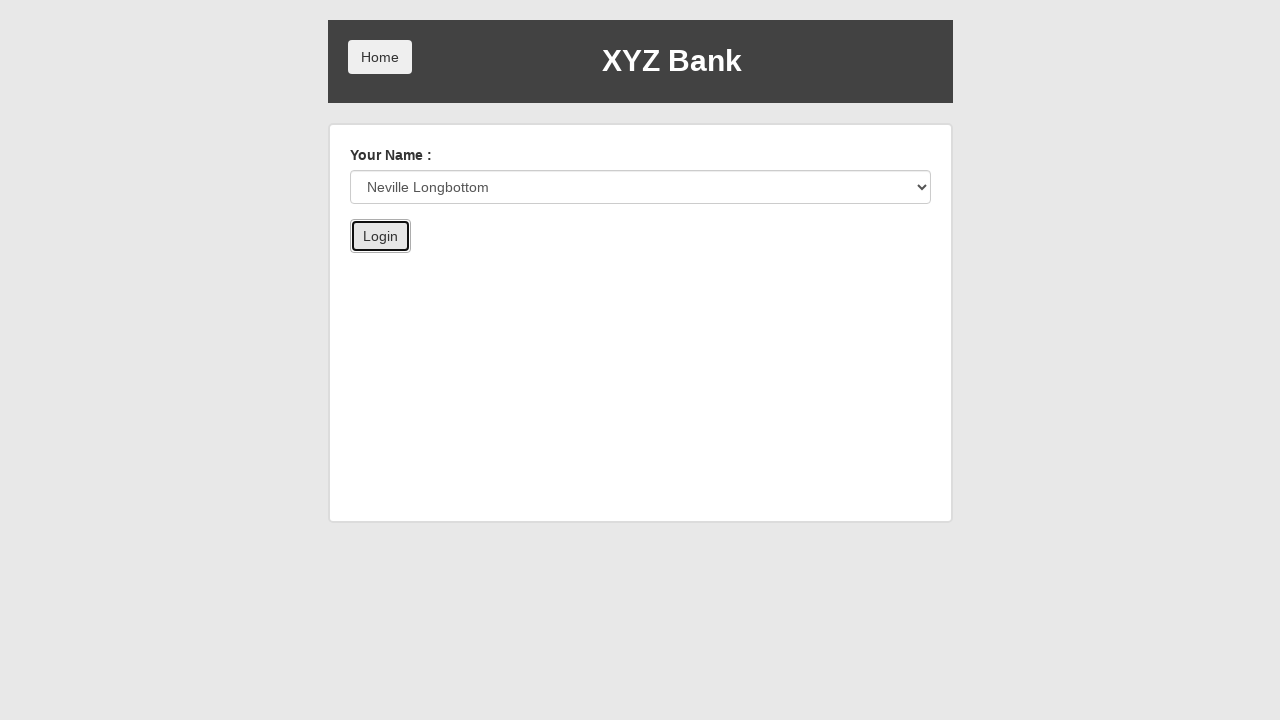

Clicked Logout button at (898, 57) on internal:role=button[name="Logout"i]
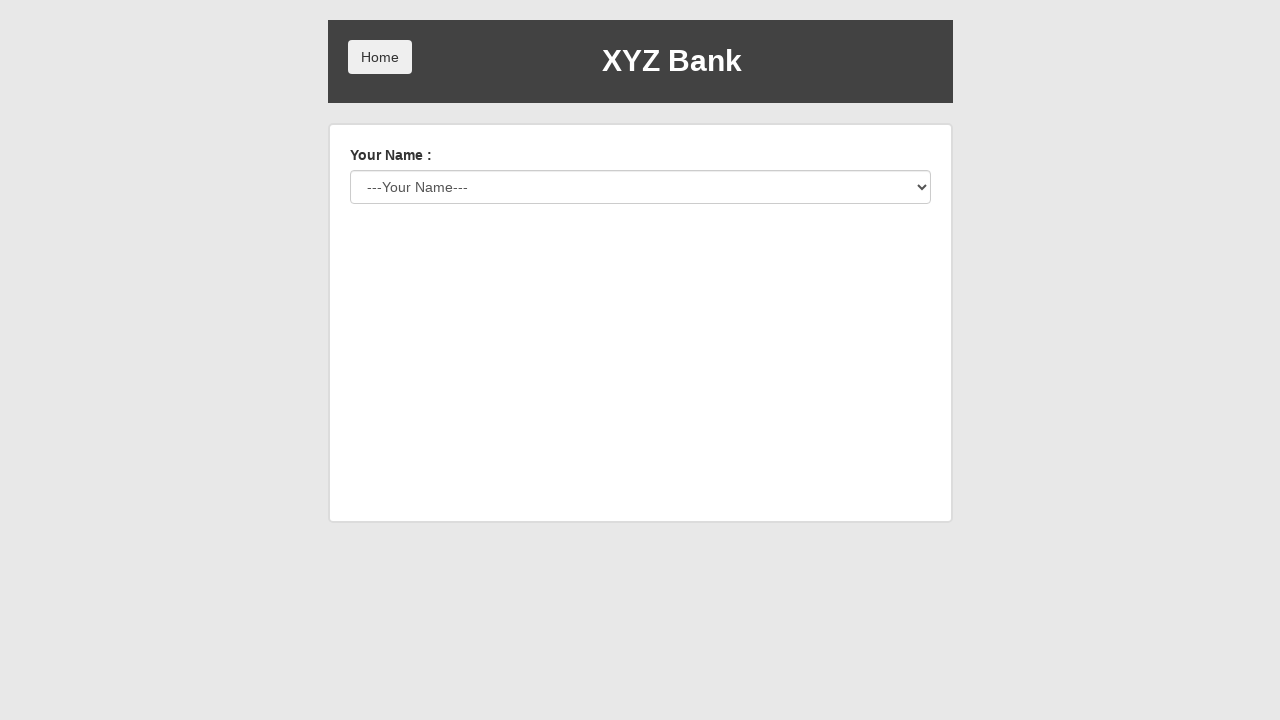

Redirected to customer login page after logout
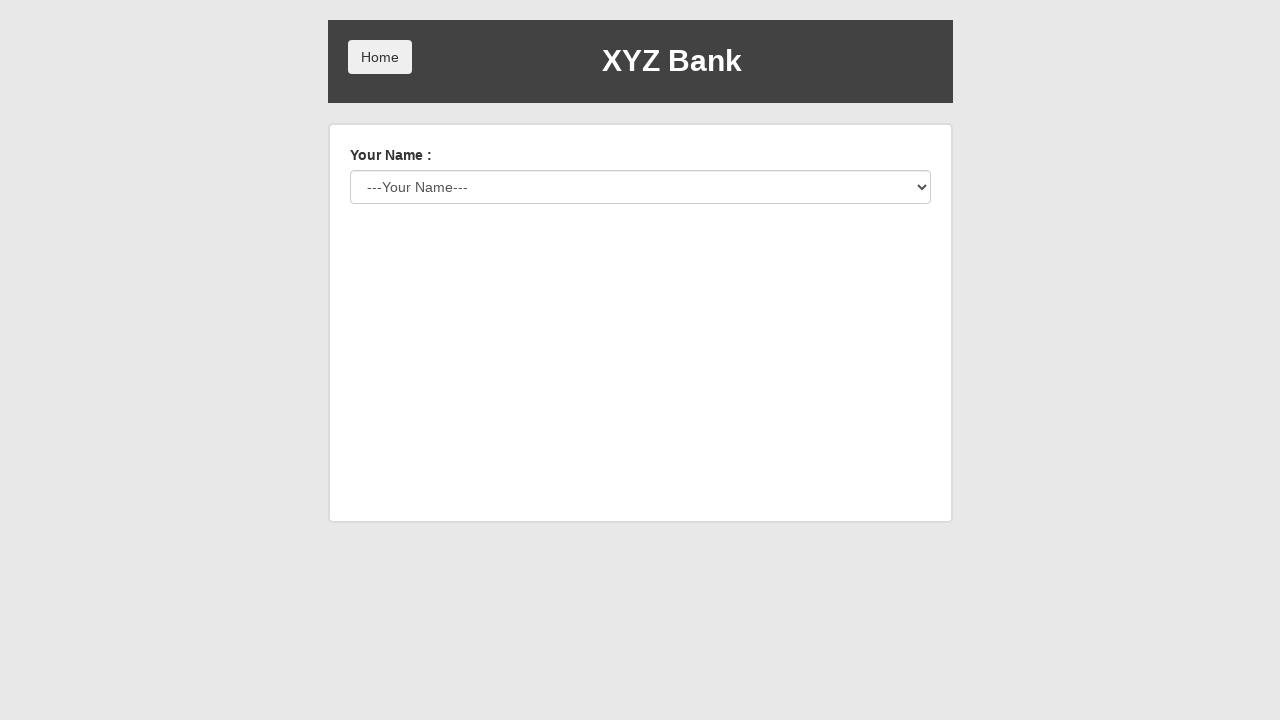

Customer dropdown is visible after logout
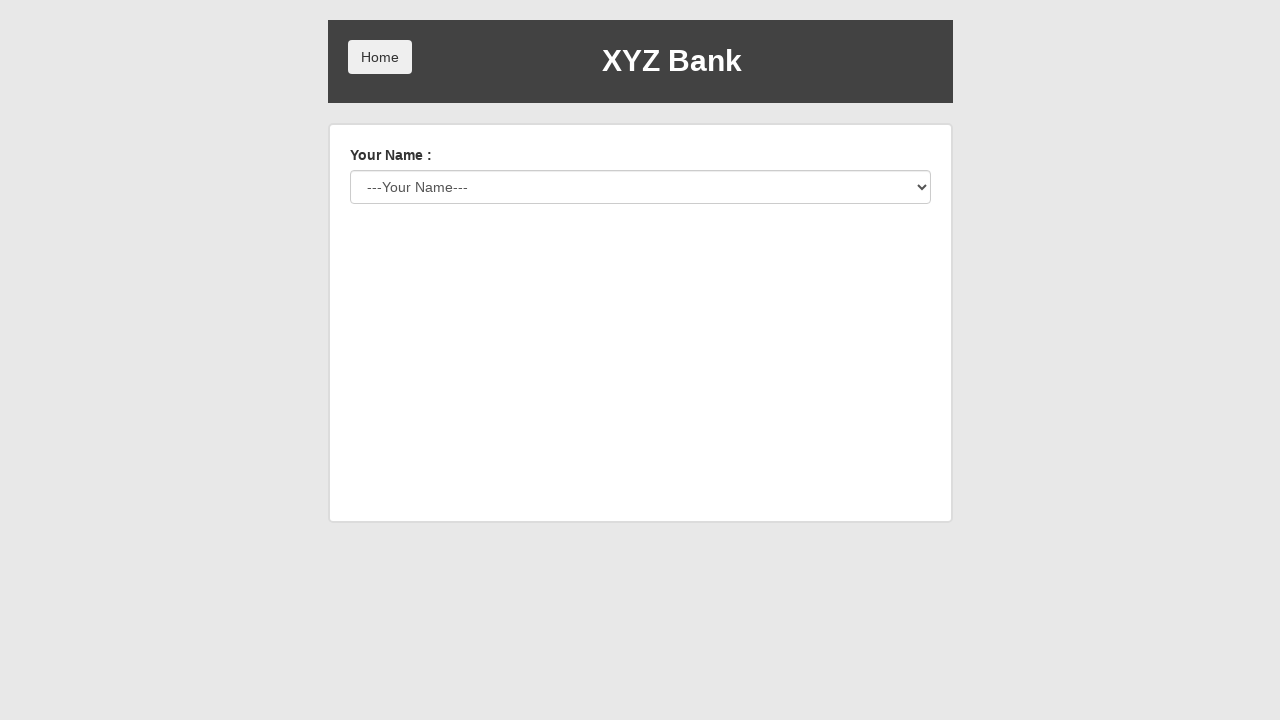

Retrieved selected option value from dropdown
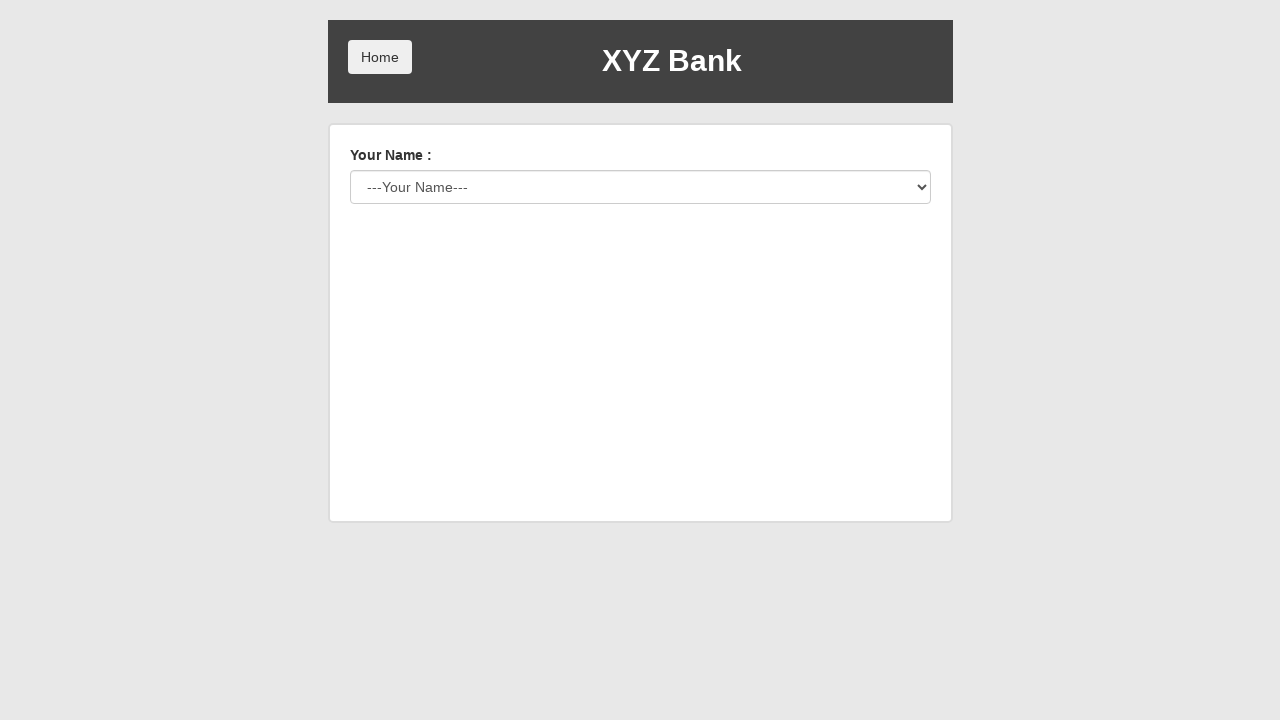

Verified dropdown reset to empty state after logout
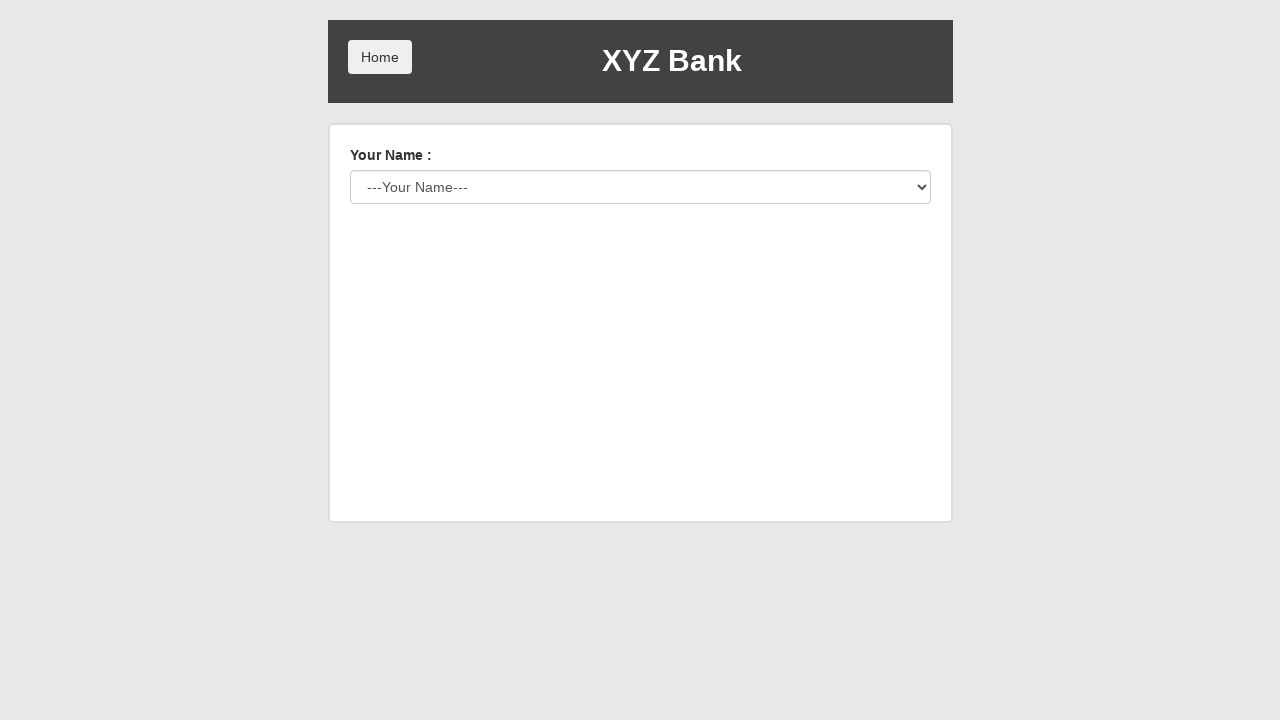

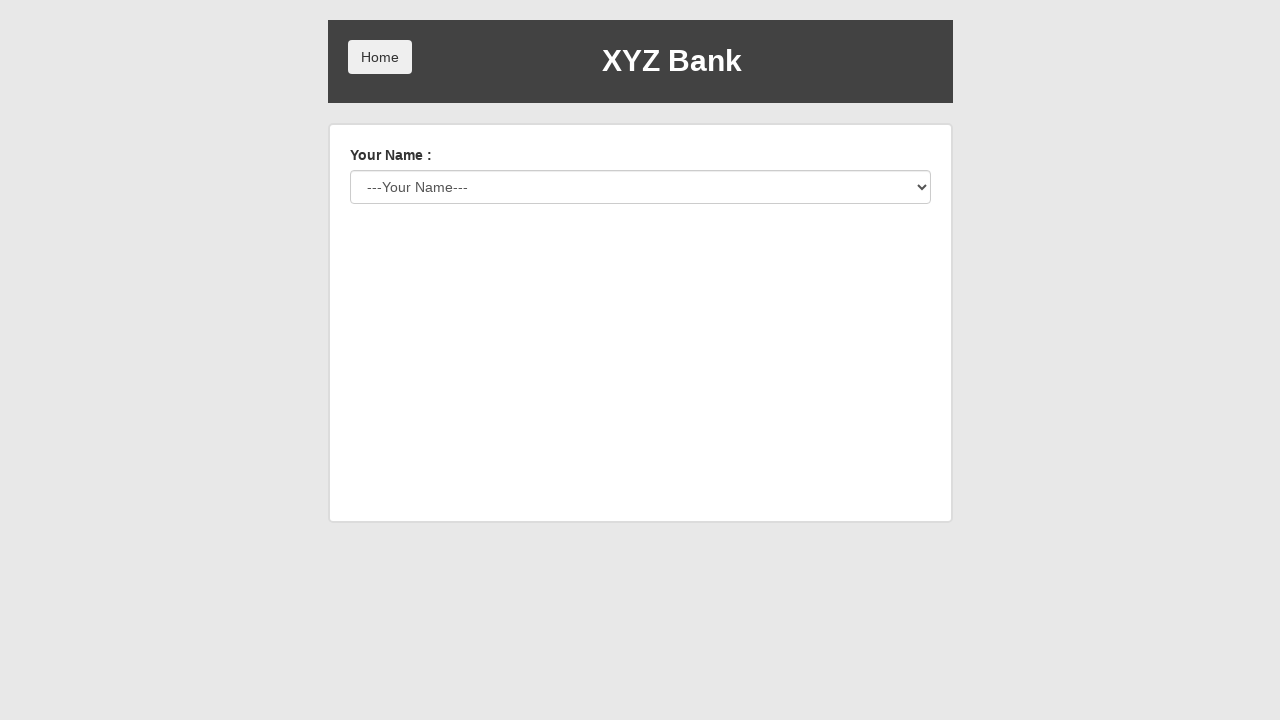